Tests iframe handling by switching to an iframe containing draggable/droppable elements, reading their text, then switching back to parent frame to click a link

Starting URL: https://jqueryui.com/droppable/

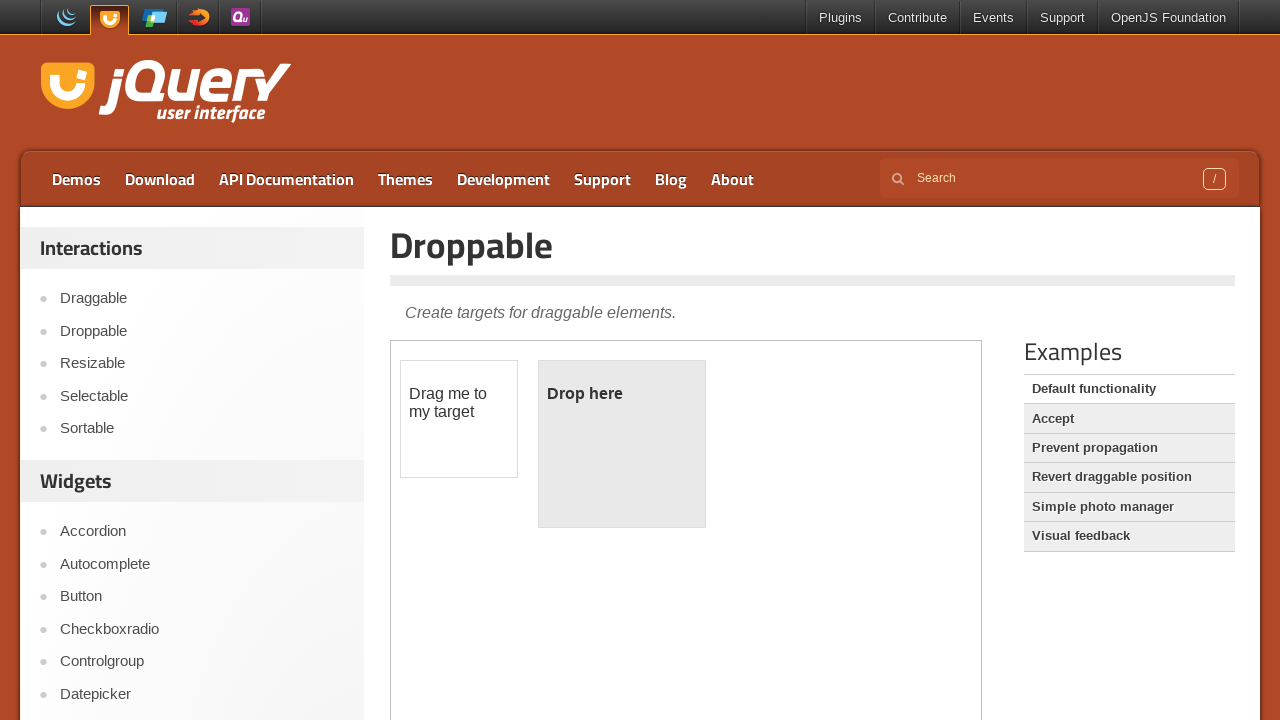

Queried all iframe elements on the page
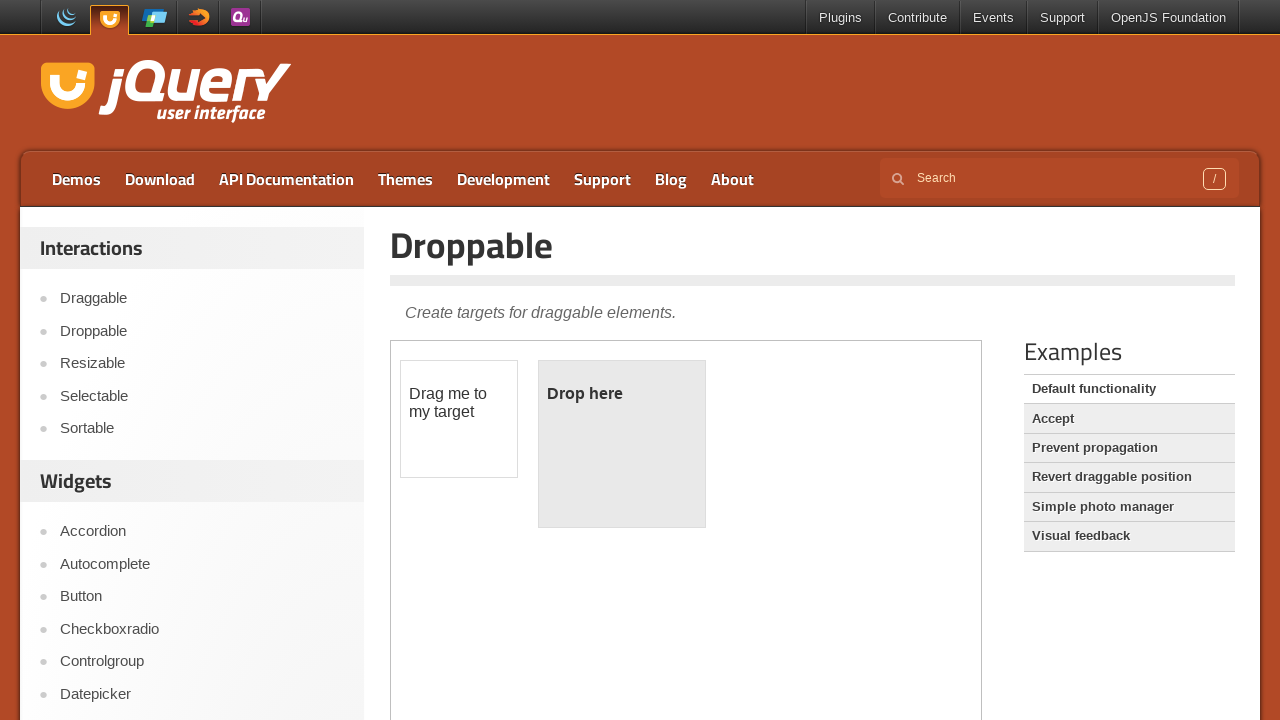

Located demo iframe using class selector
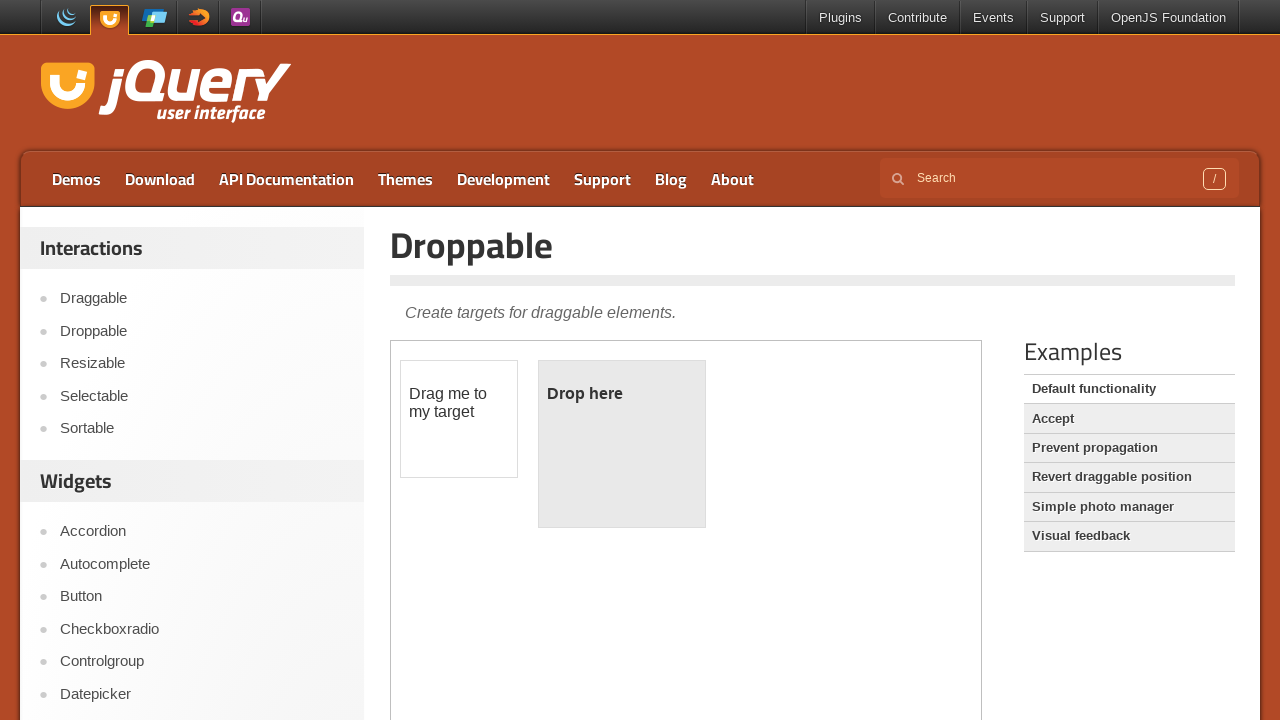

Read draggable element text: '
	Drag me to my target
'
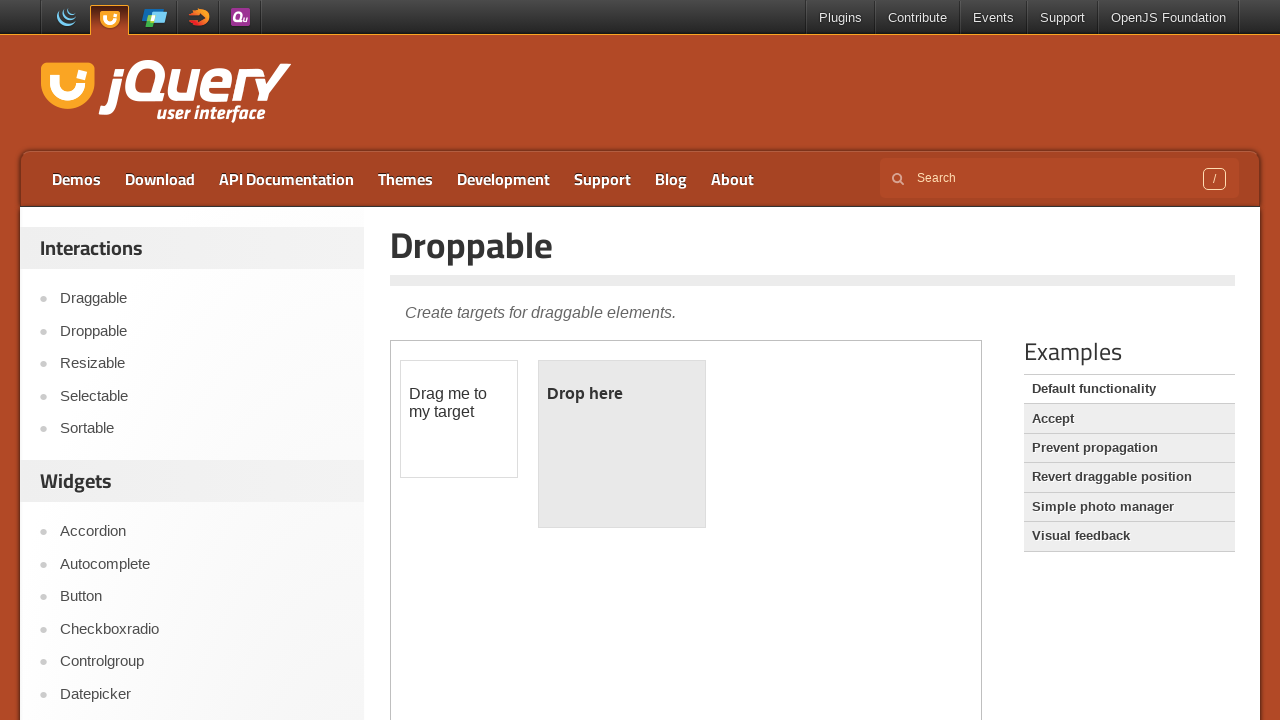

Read droppable element text: '
	Drop here
'
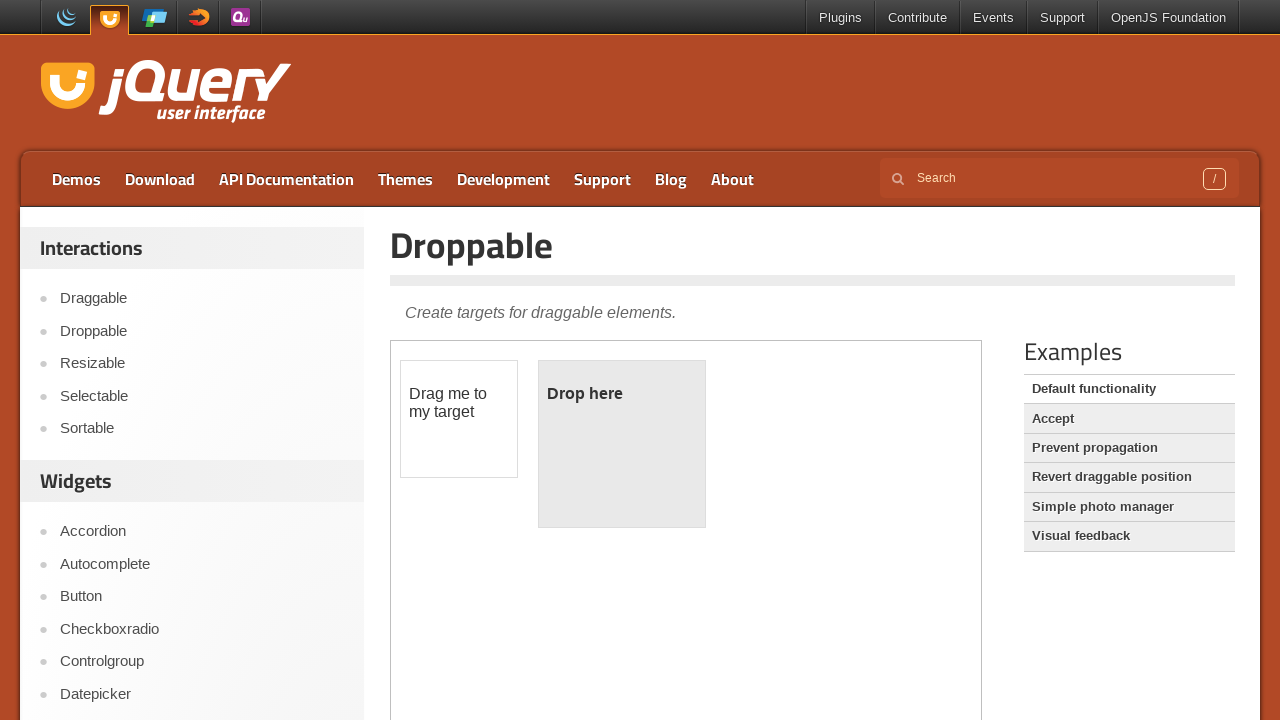

Clicked 'Accept' link in main frame at (1129, 419) on text=Accept
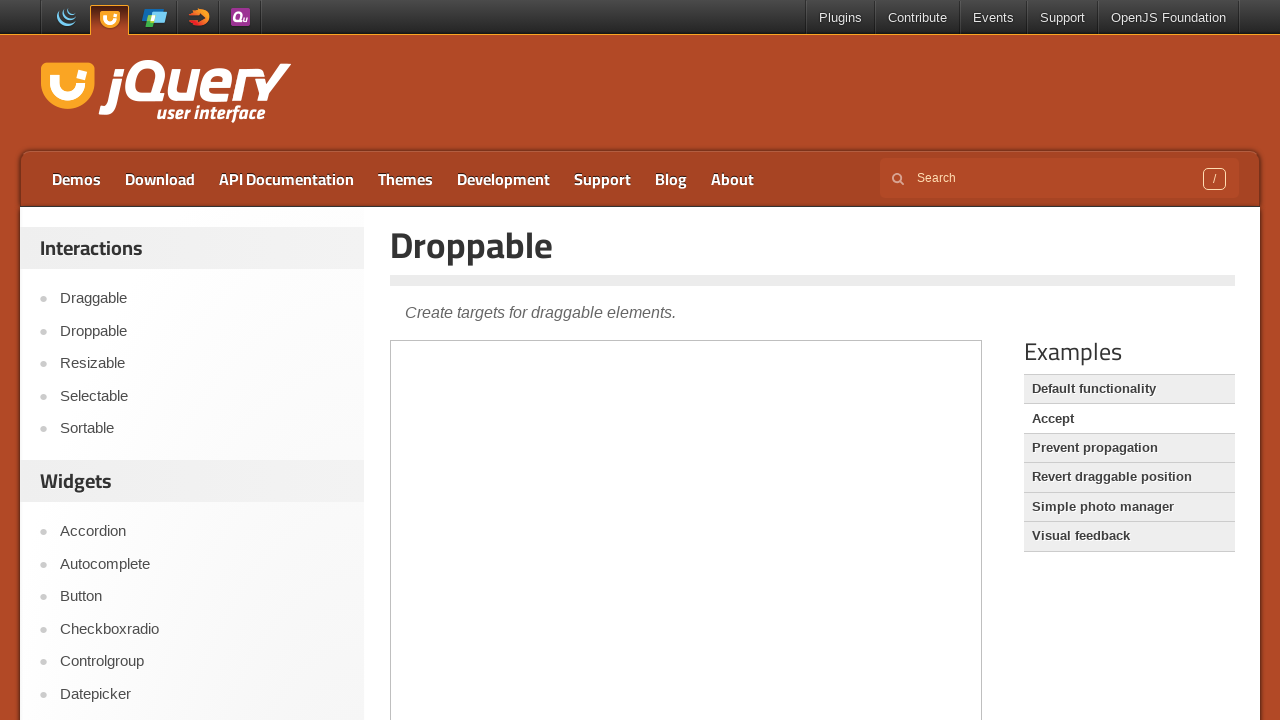

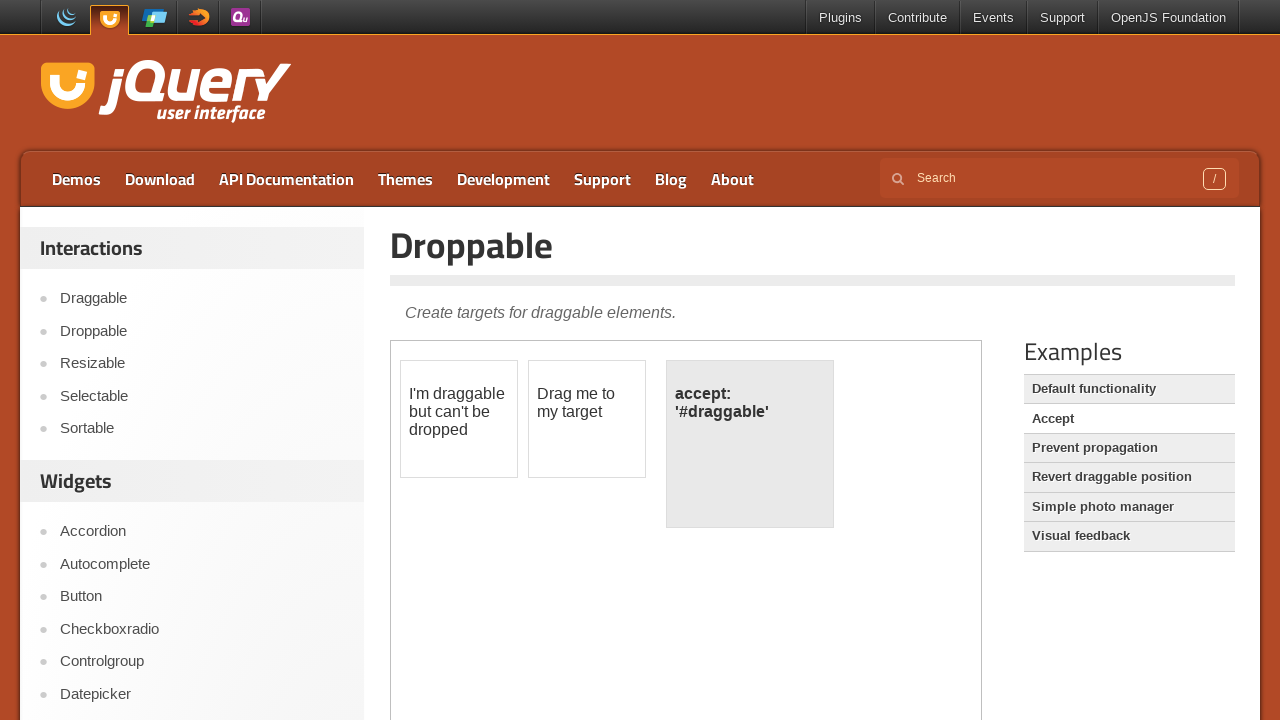